Navigates to the-internet.herokuapp.com homepage, clicks on the "Context Menu" link, and verifies that the Context Menu page title is displayed.

Starting URL: http://the-internet.herokuapp.com/

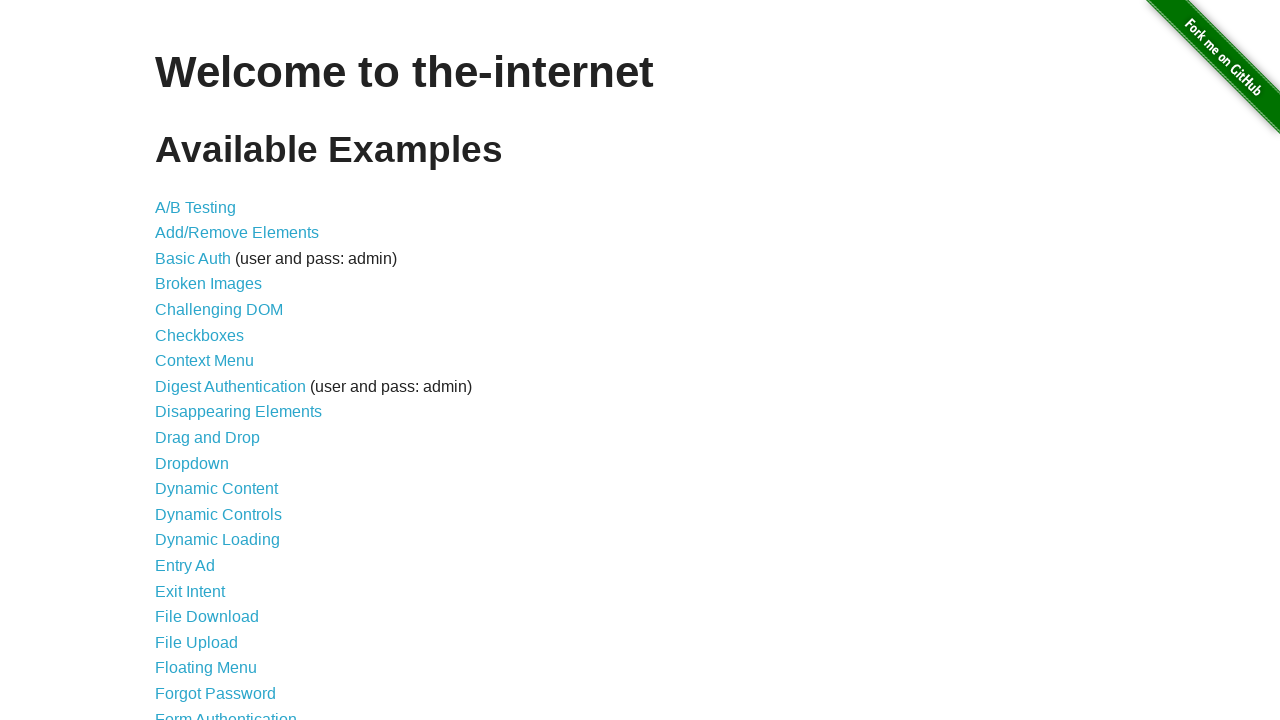

Navigated to the-internet.herokuapp.com homepage
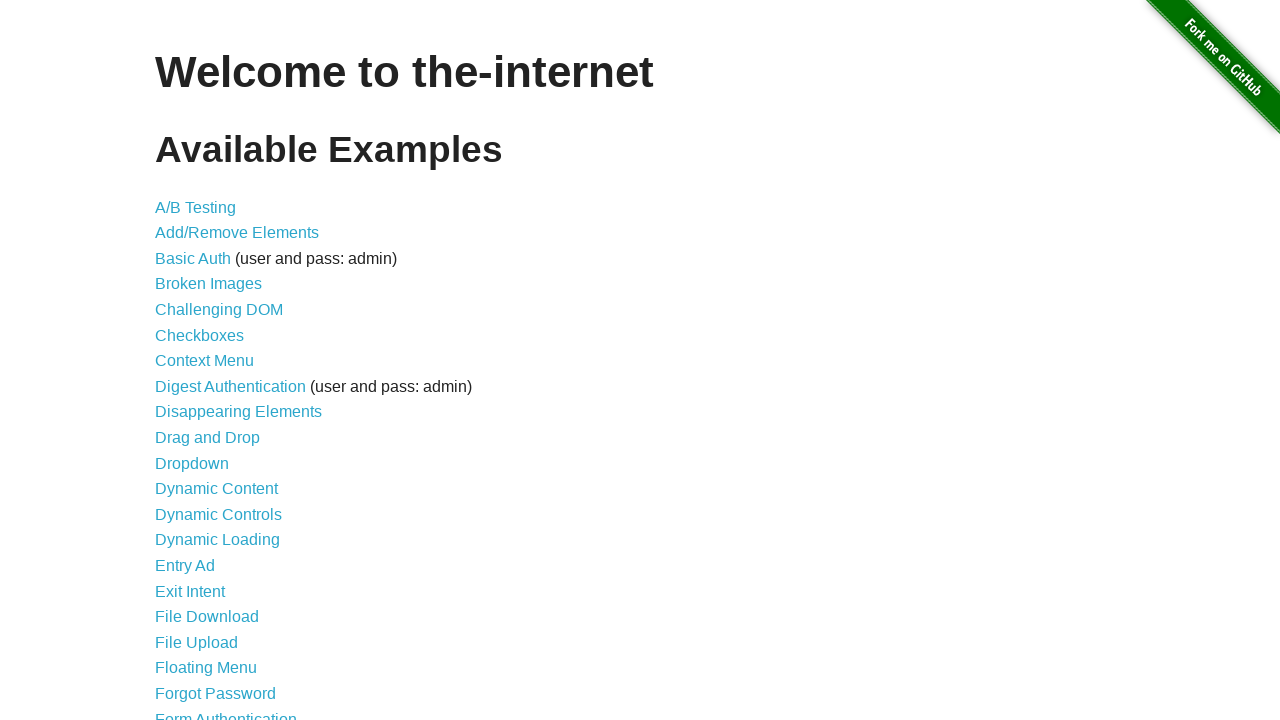

Clicked on the Context Menu link at (204, 361) on xpath=//a[text()='Context Menu']
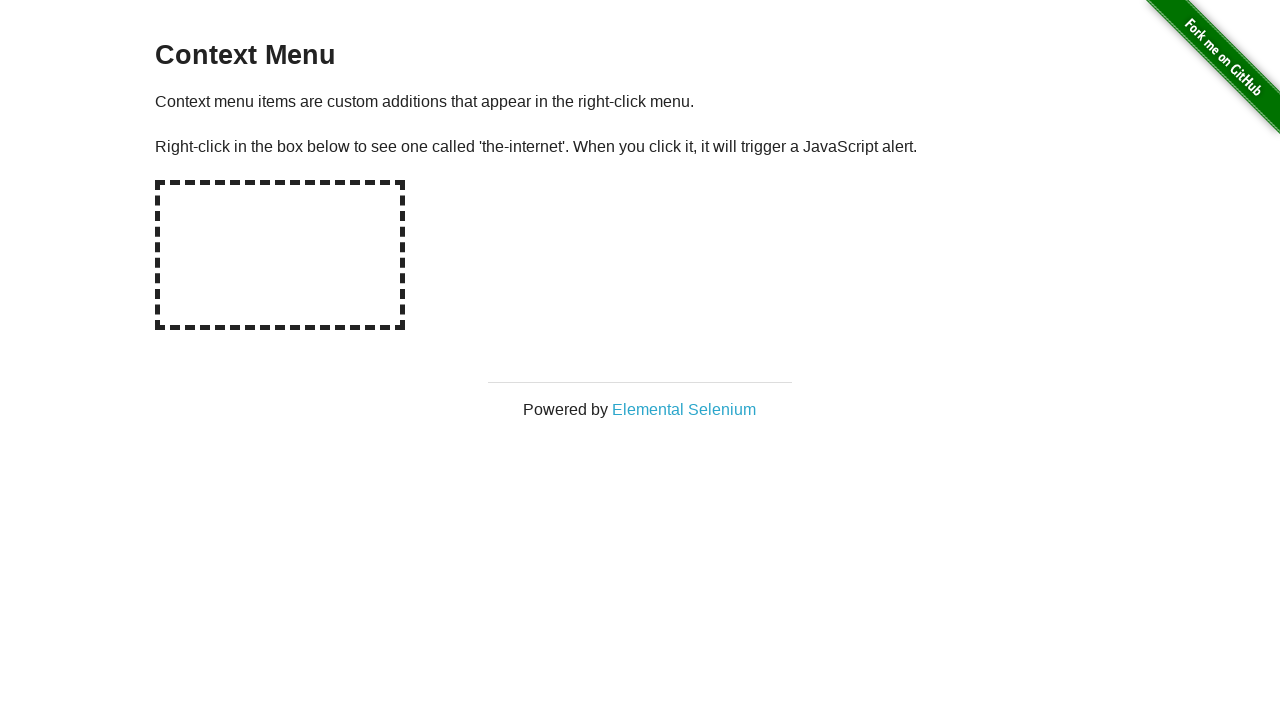

Context Menu page title loaded
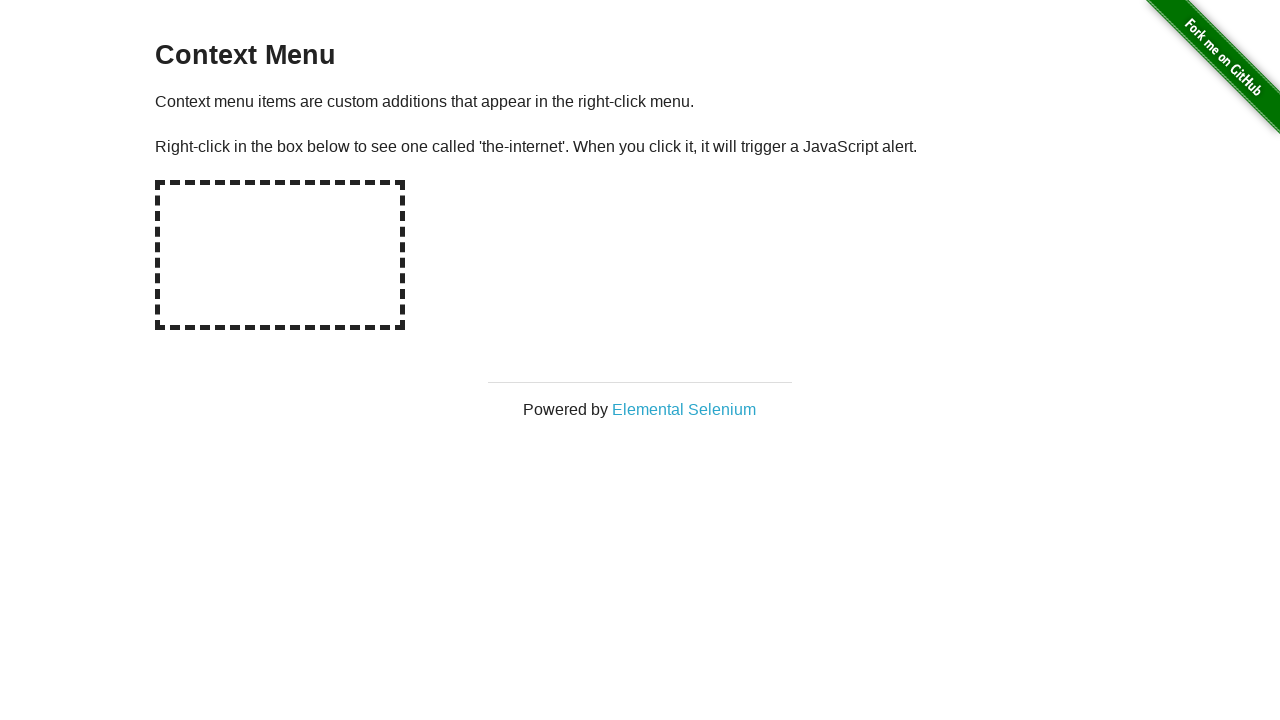

Verified Context Menu page title is visible
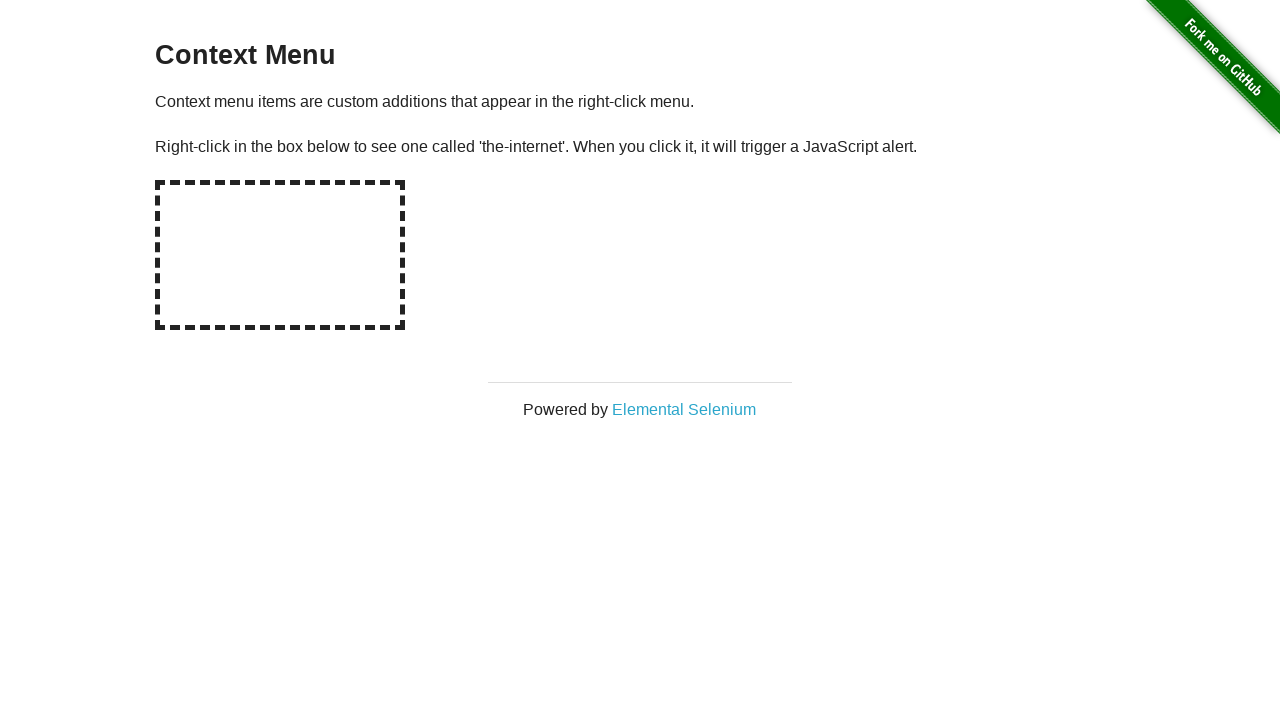

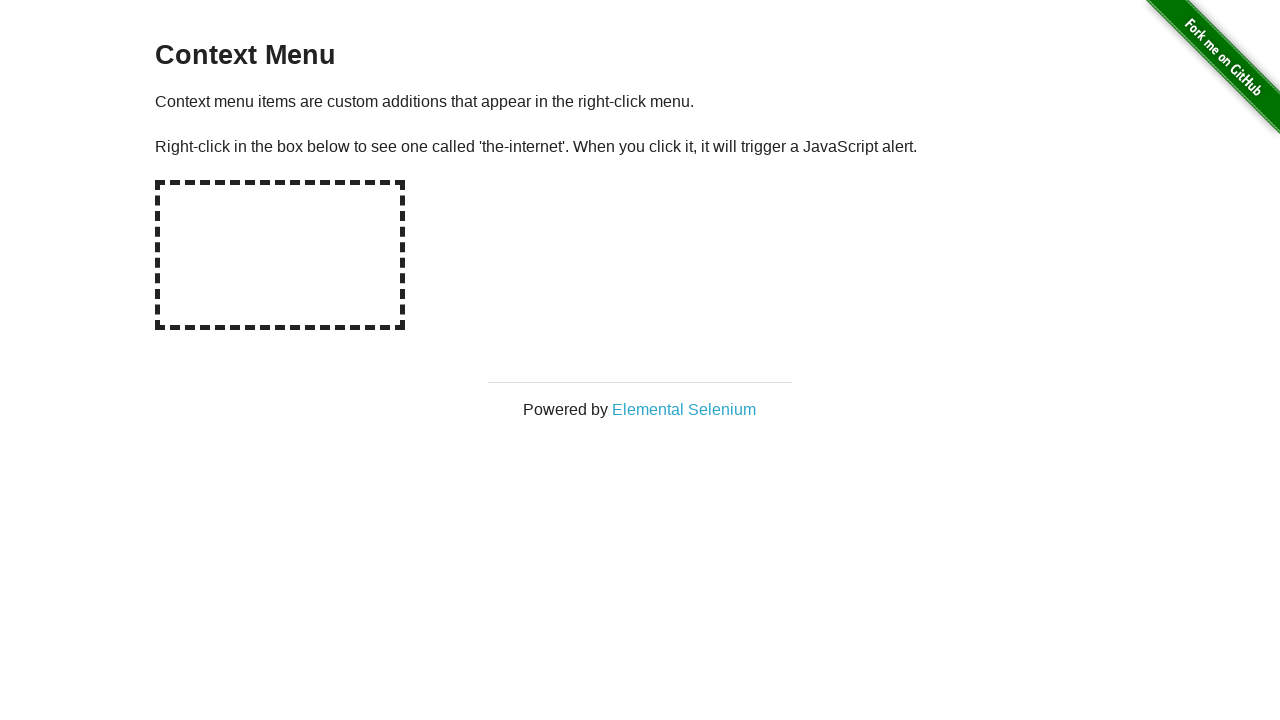